Tests adding a specific product (Iphone 6 32gb) to cart, accepting alert, and verifying it appears in cart

Starting URL: https://www.demoblaze.com/

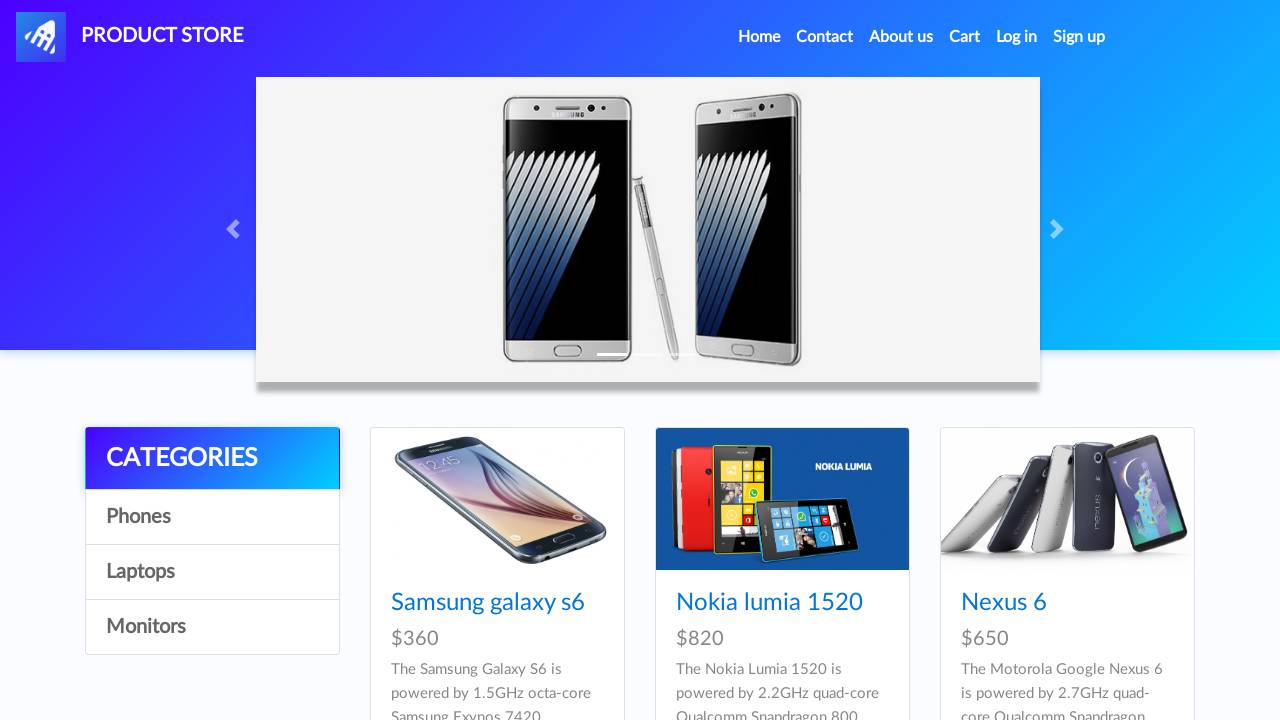

Waited for products to load
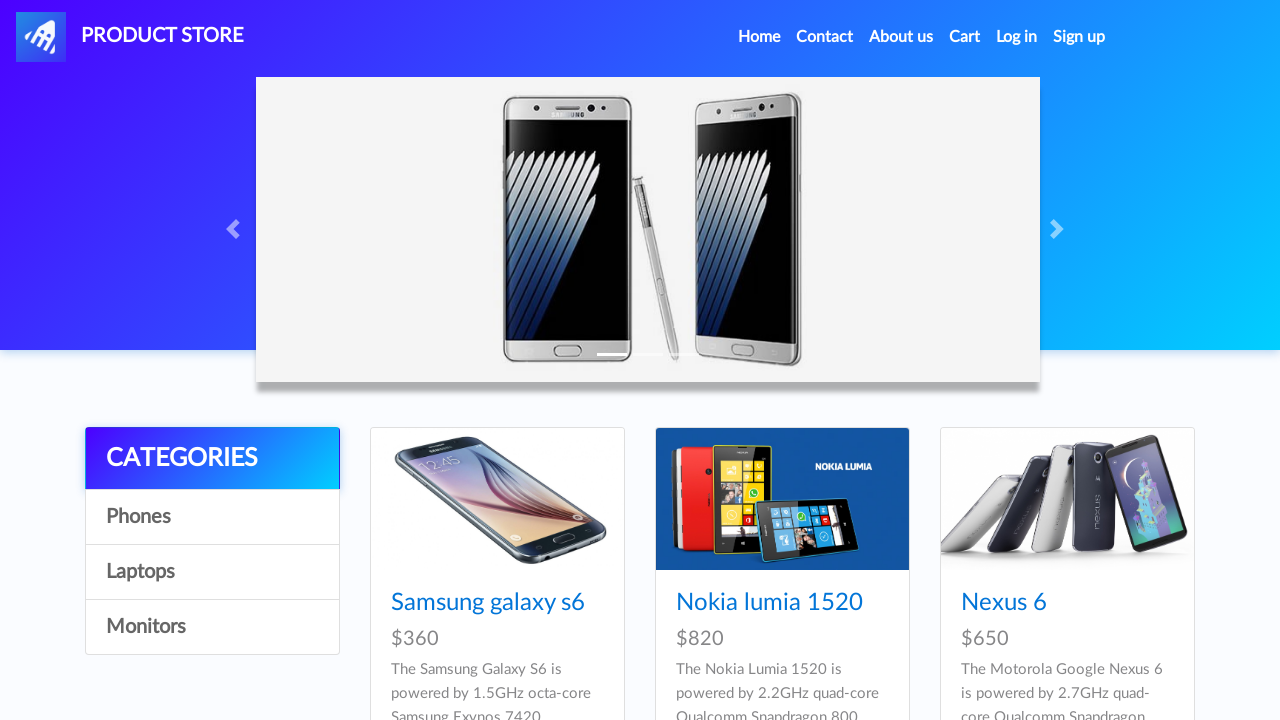

Clicked on Iphone 6 32gb product at (752, 361) on text=Iphone 6 32gb
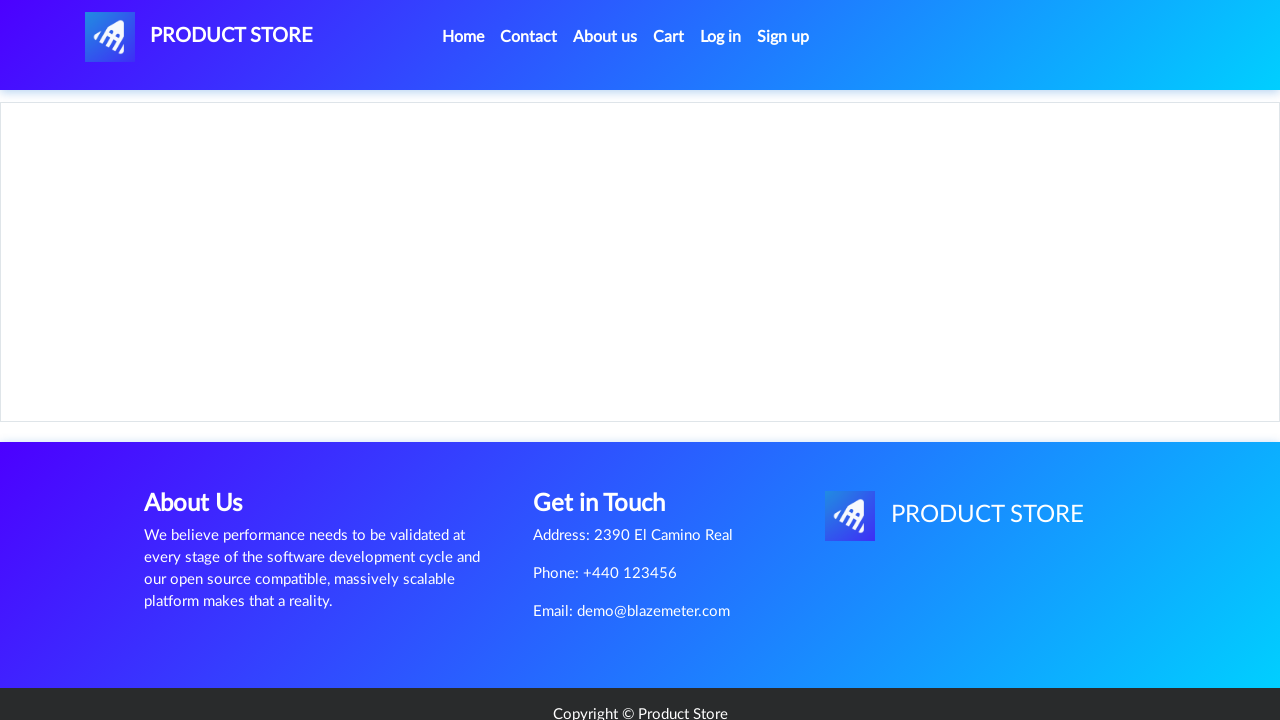

Clicked Add to cart button at (610, 440) on .btn-success
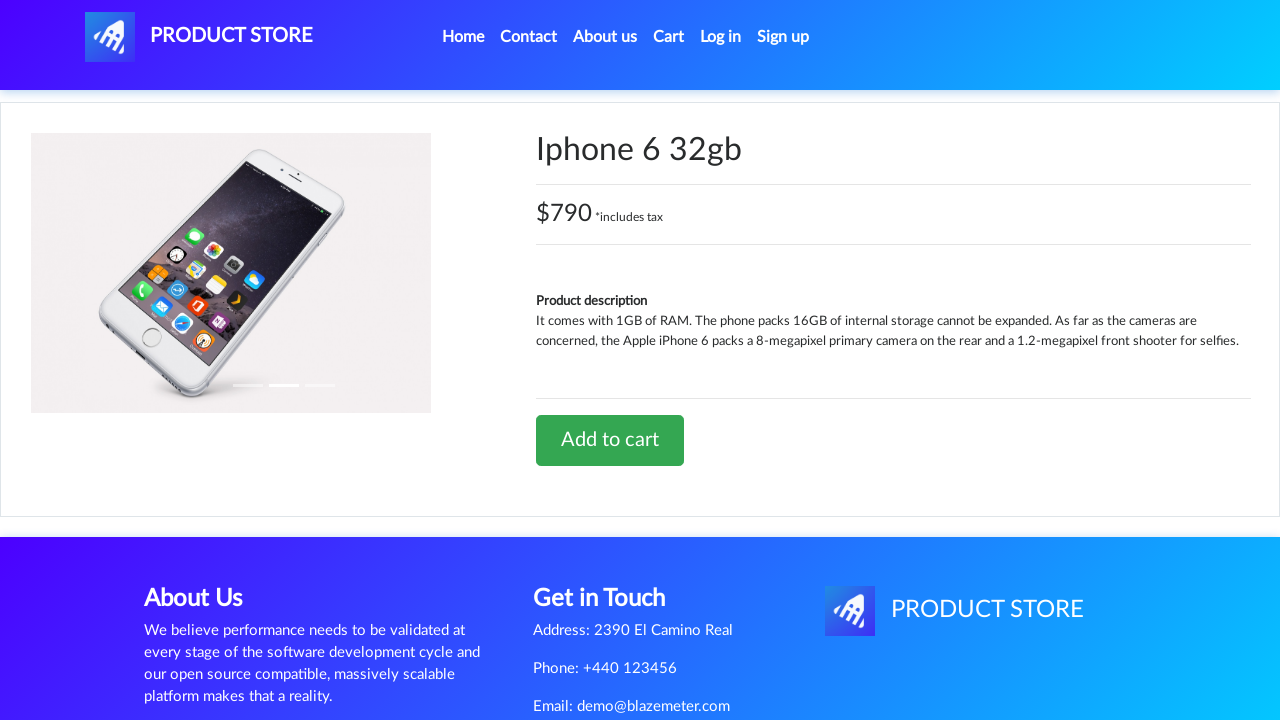

Set up alert dialog handler
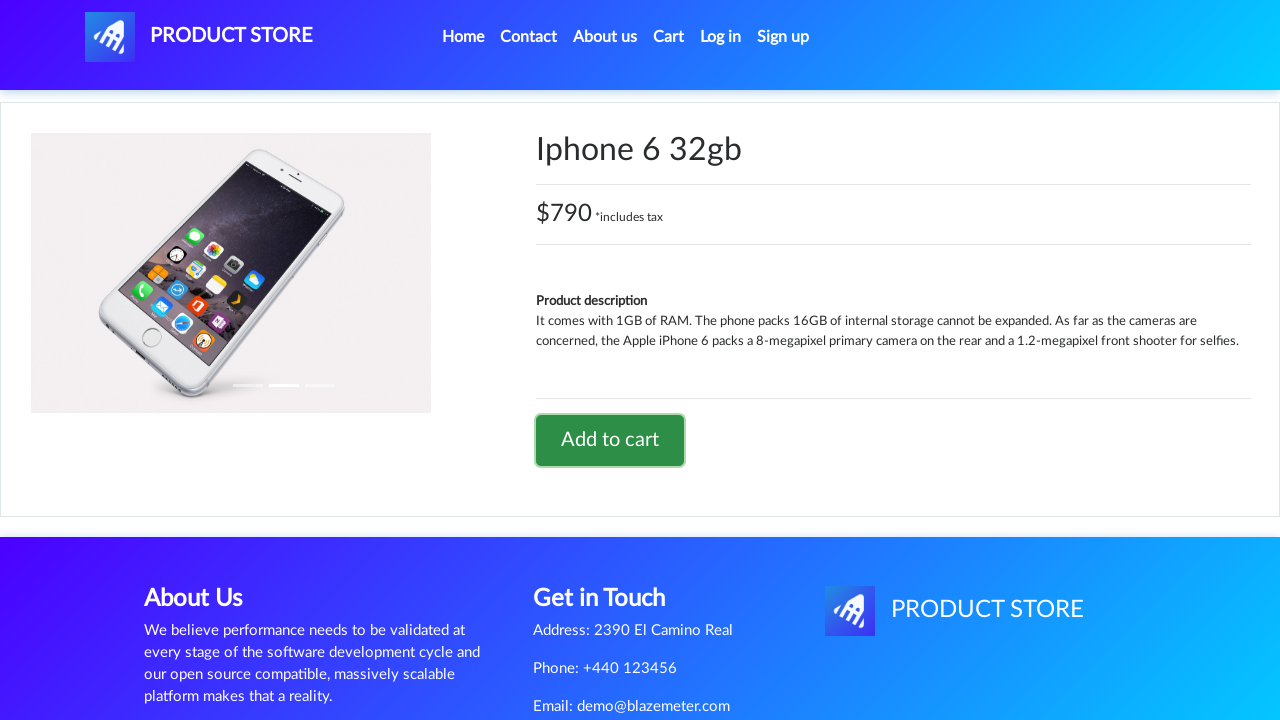

Waited 2 seconds for alert to be processed
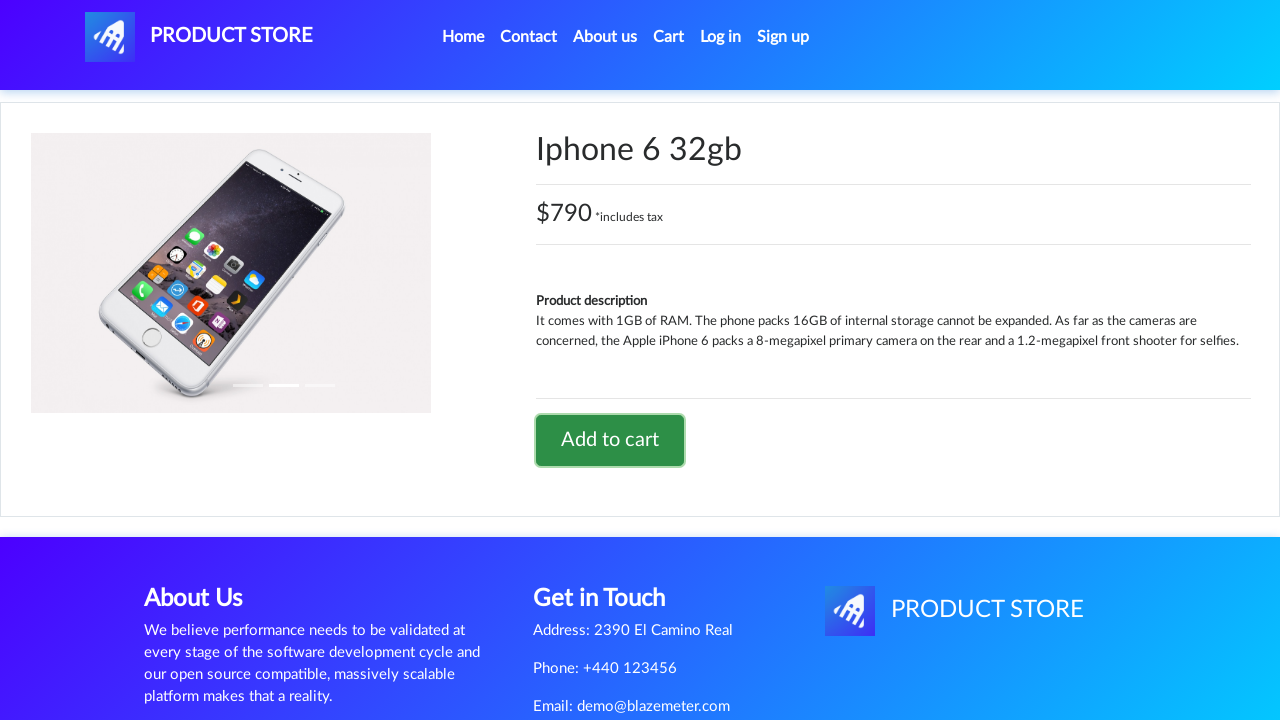

Clicked on Cart link at (669, 37) on #cartur
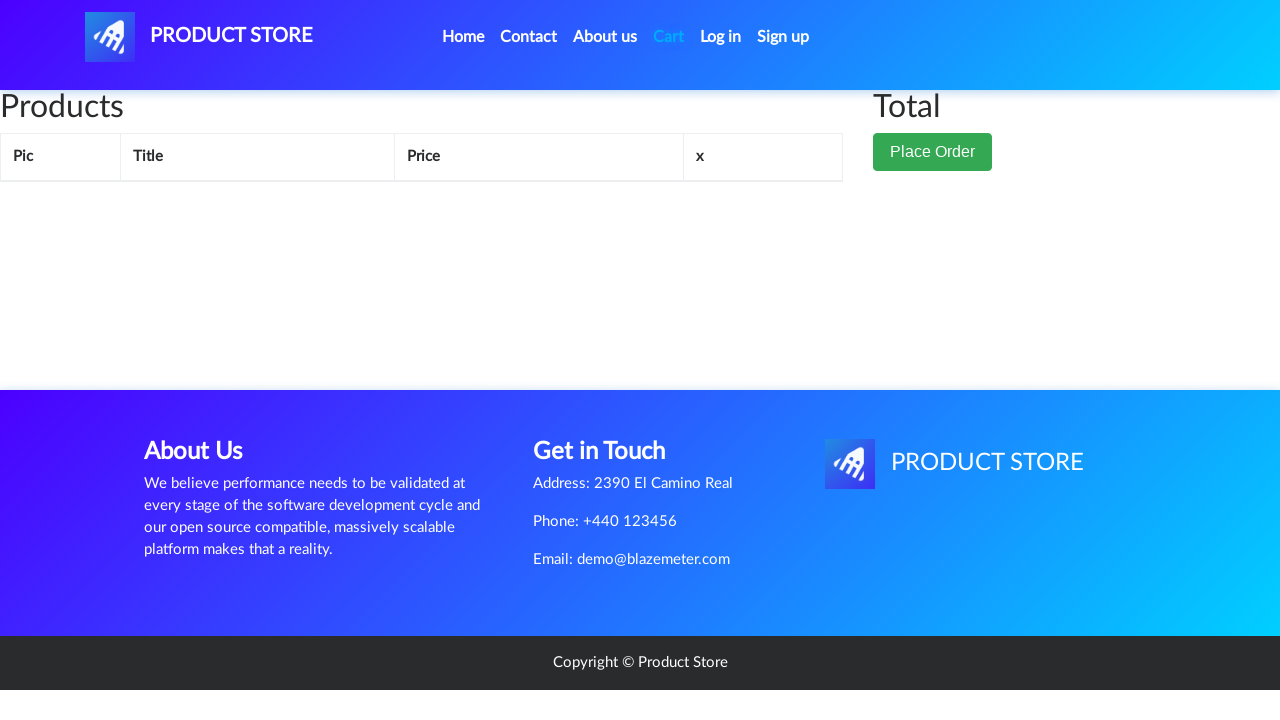

Verified product appears in cart
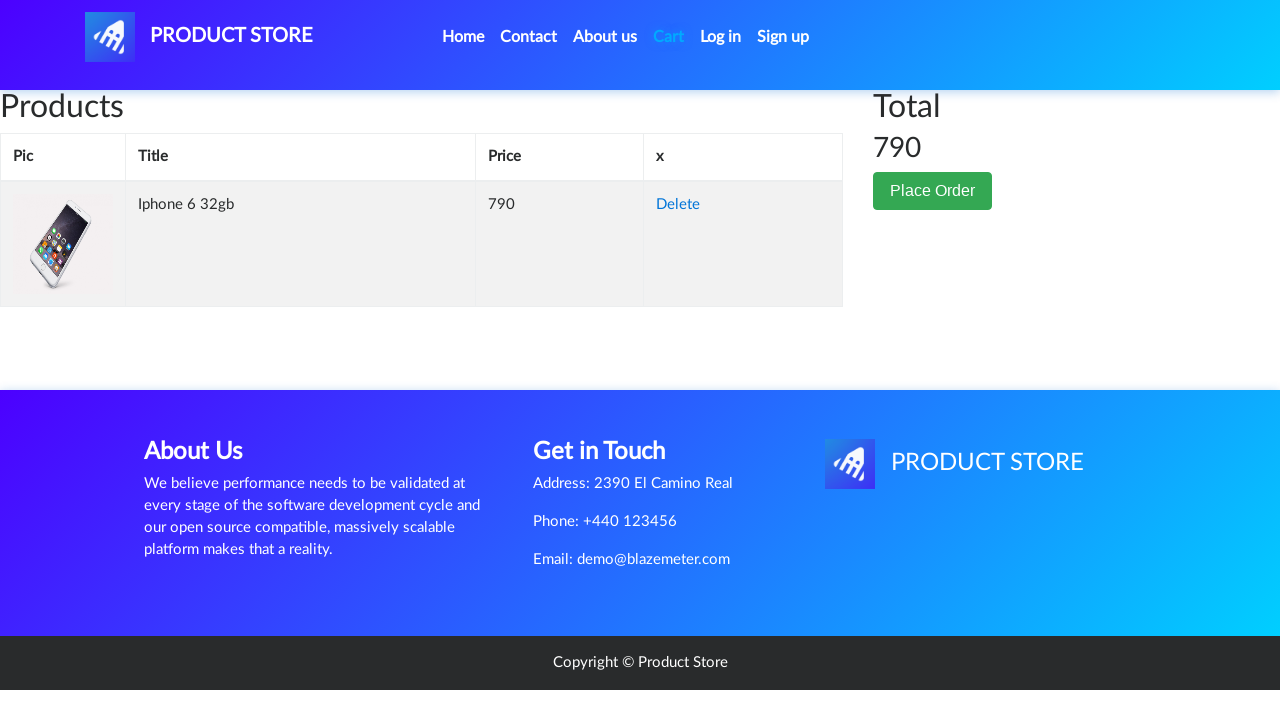

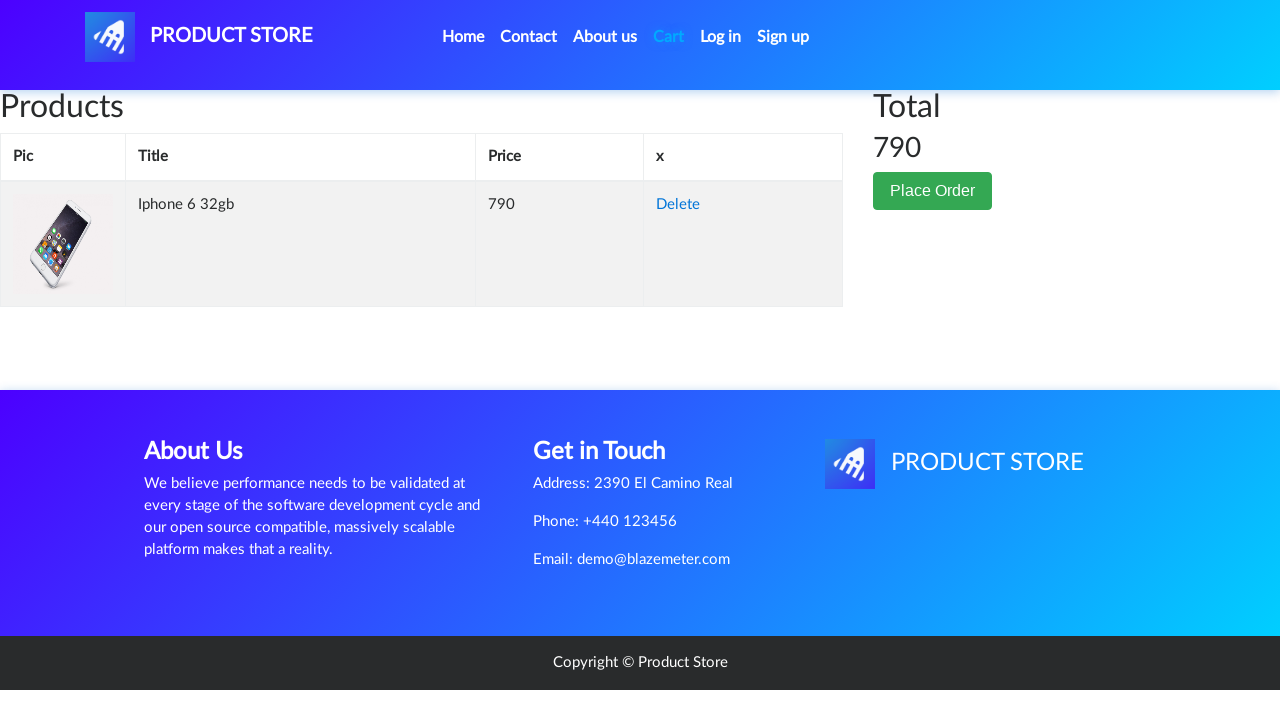